Tests that the question 'Do you like the site?' is displayed on the radio button page

Starting URL: https://demoqa.com/elements

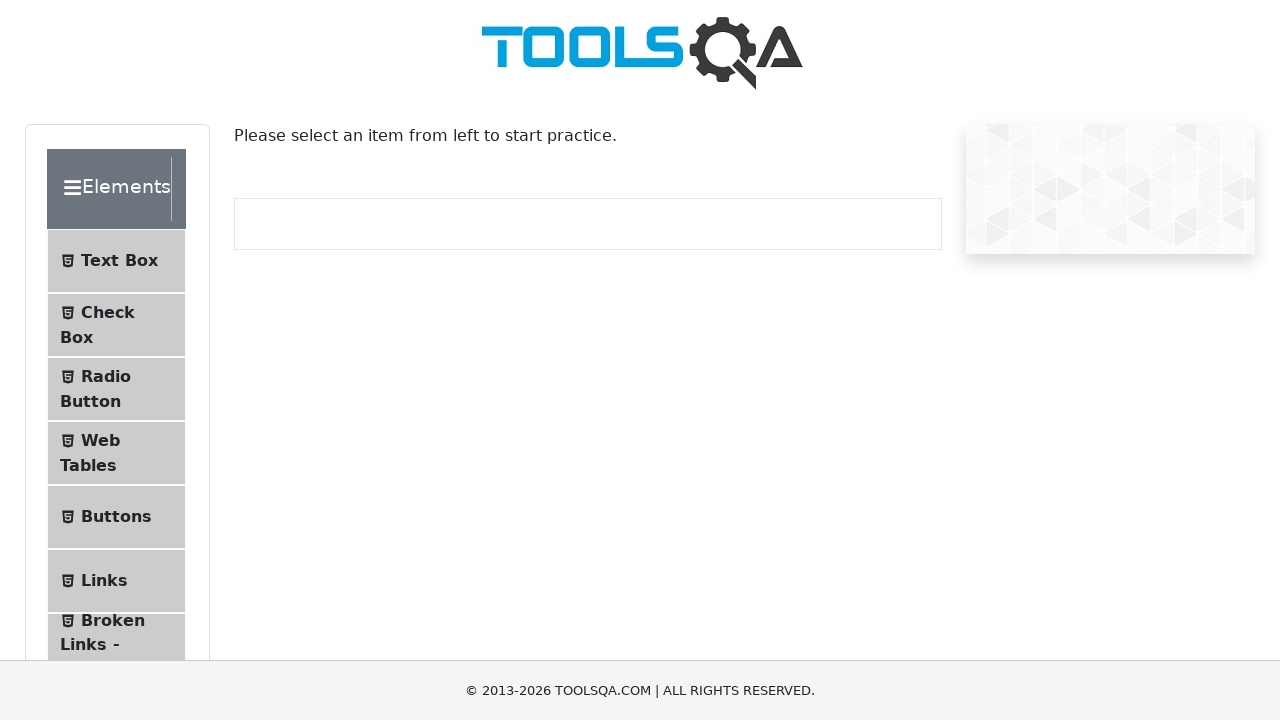

Navigated to https://demoqa.com/elements
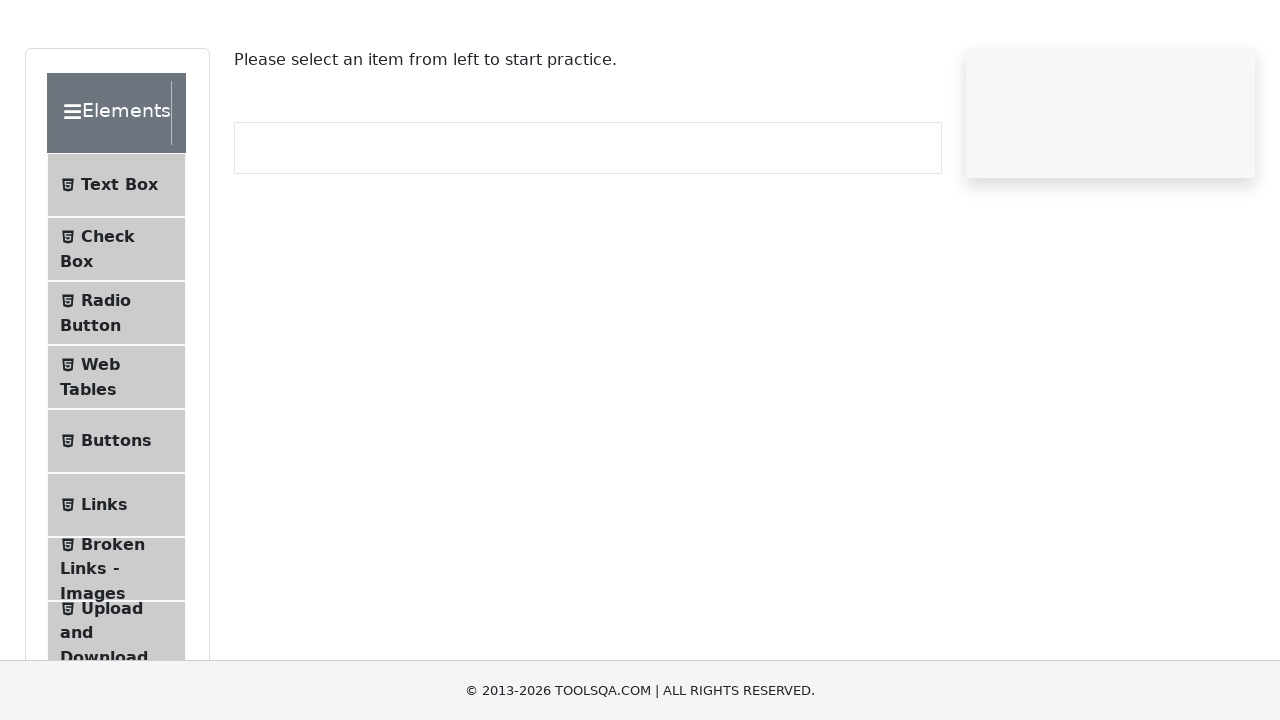

Clicked on Radio Button menu item at (116, 389) on #item-2
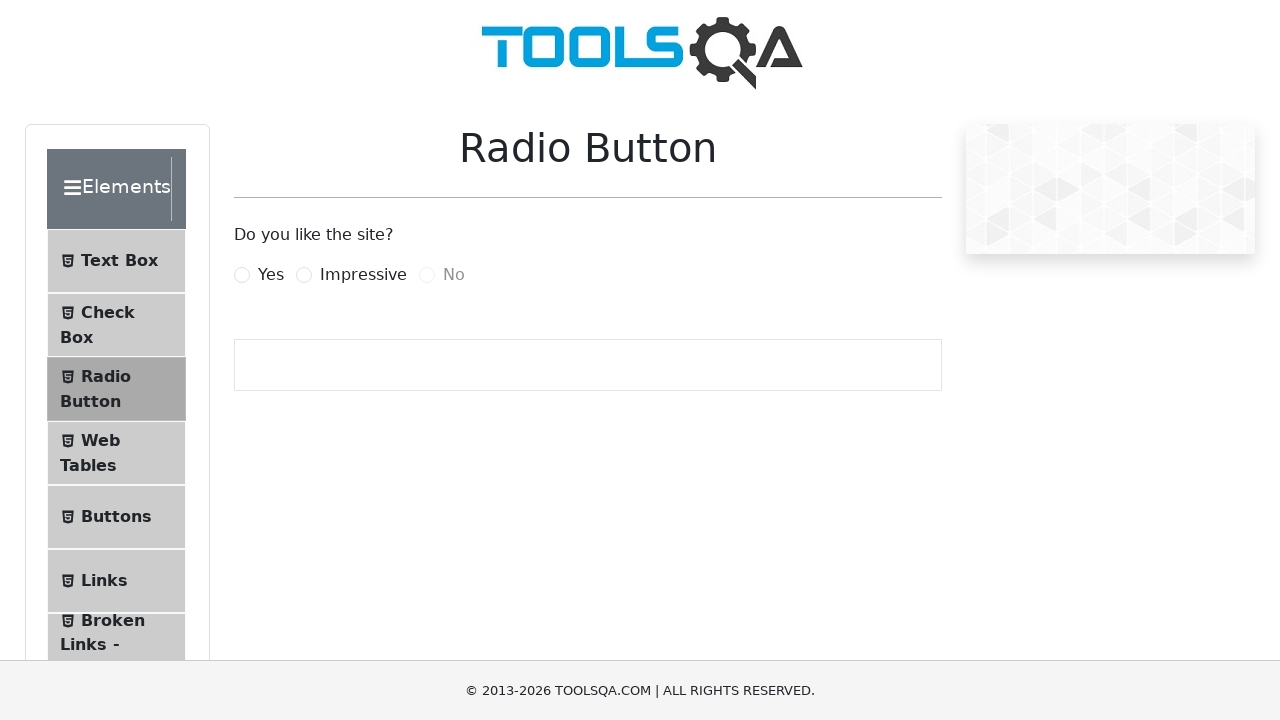

Verified that question 'Do you like the site?' is displayed on the radio button page
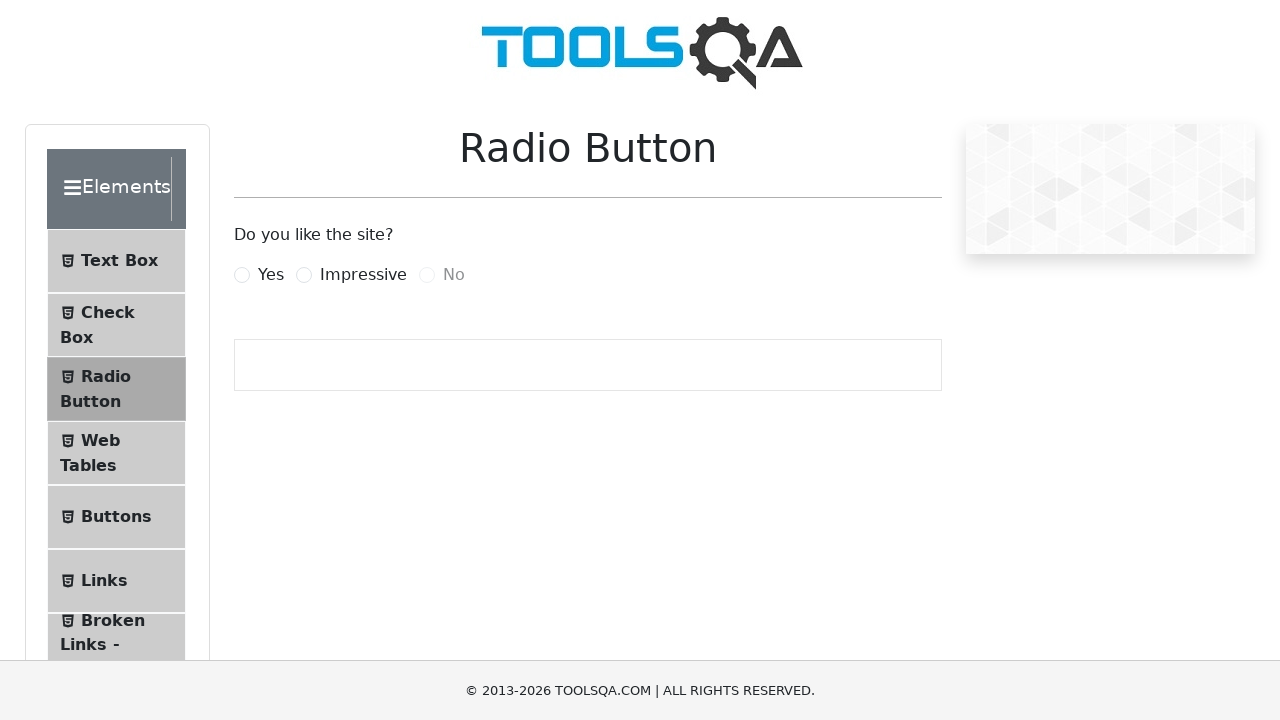

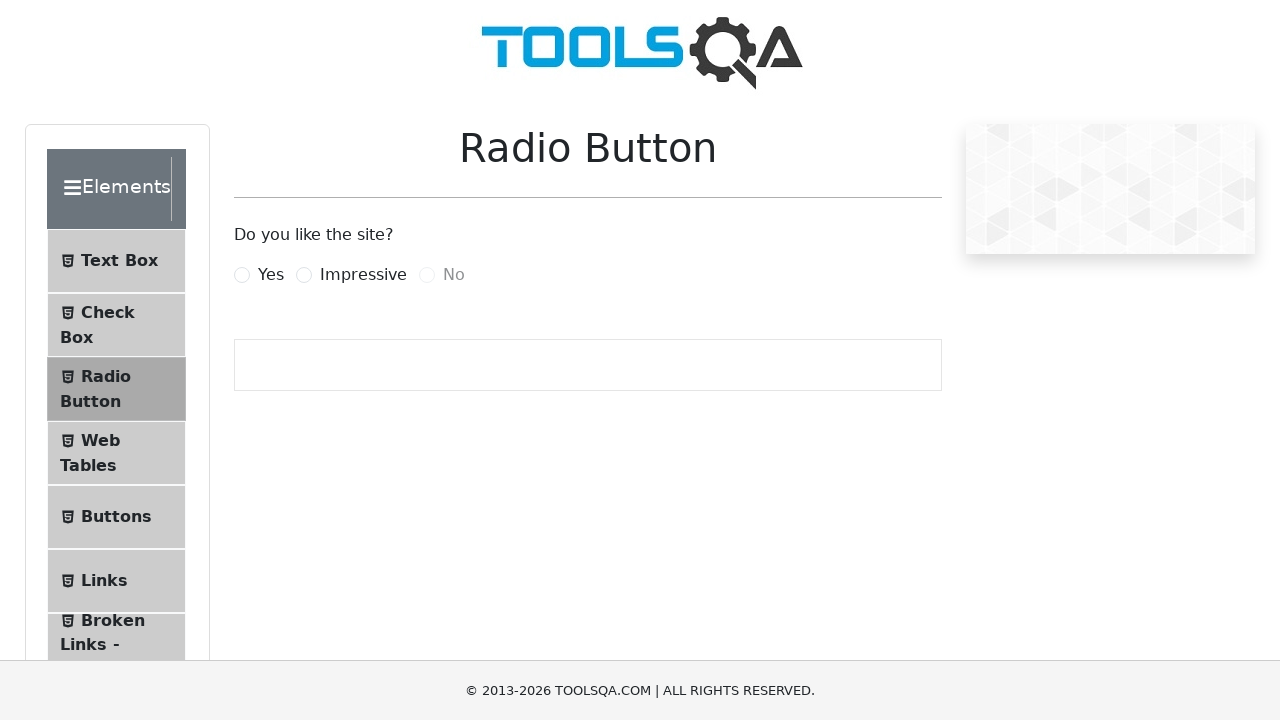